Tests frame navigation functionality by switching between multiple iframes and interacting with elements inside them

Starting URL: https://demoqa.com/

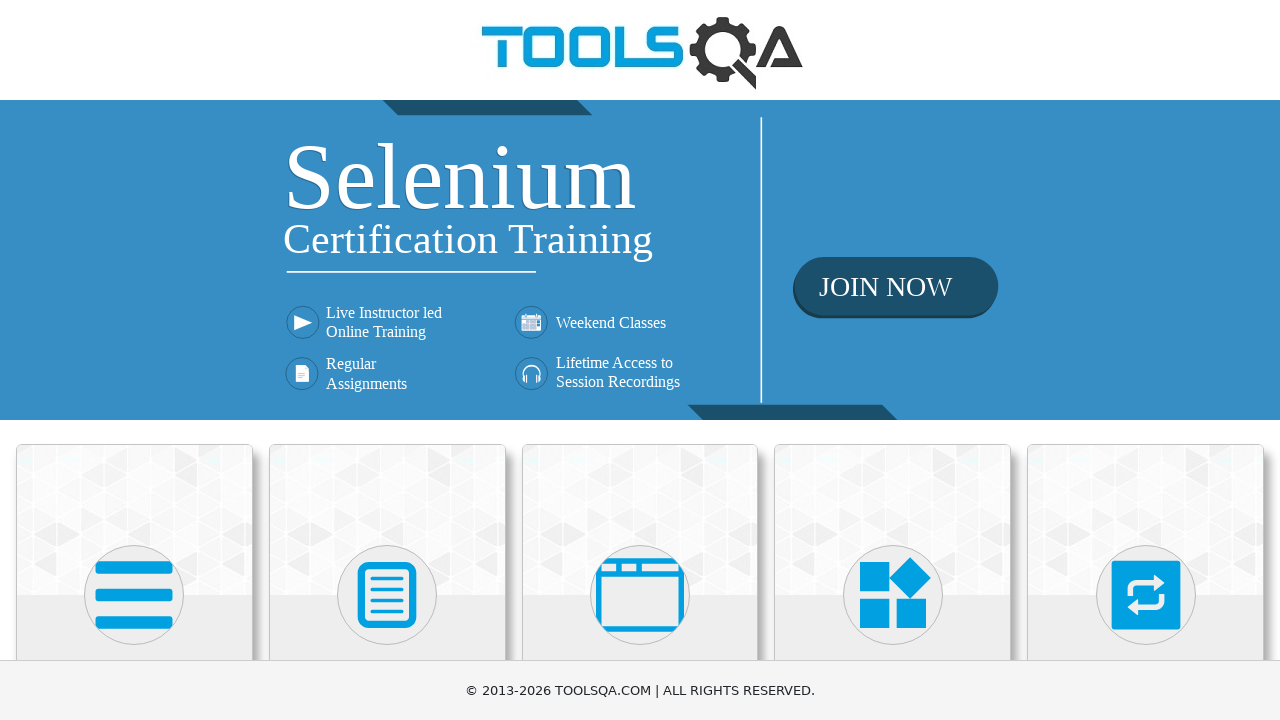

Scrolled down 400px to make elements visible
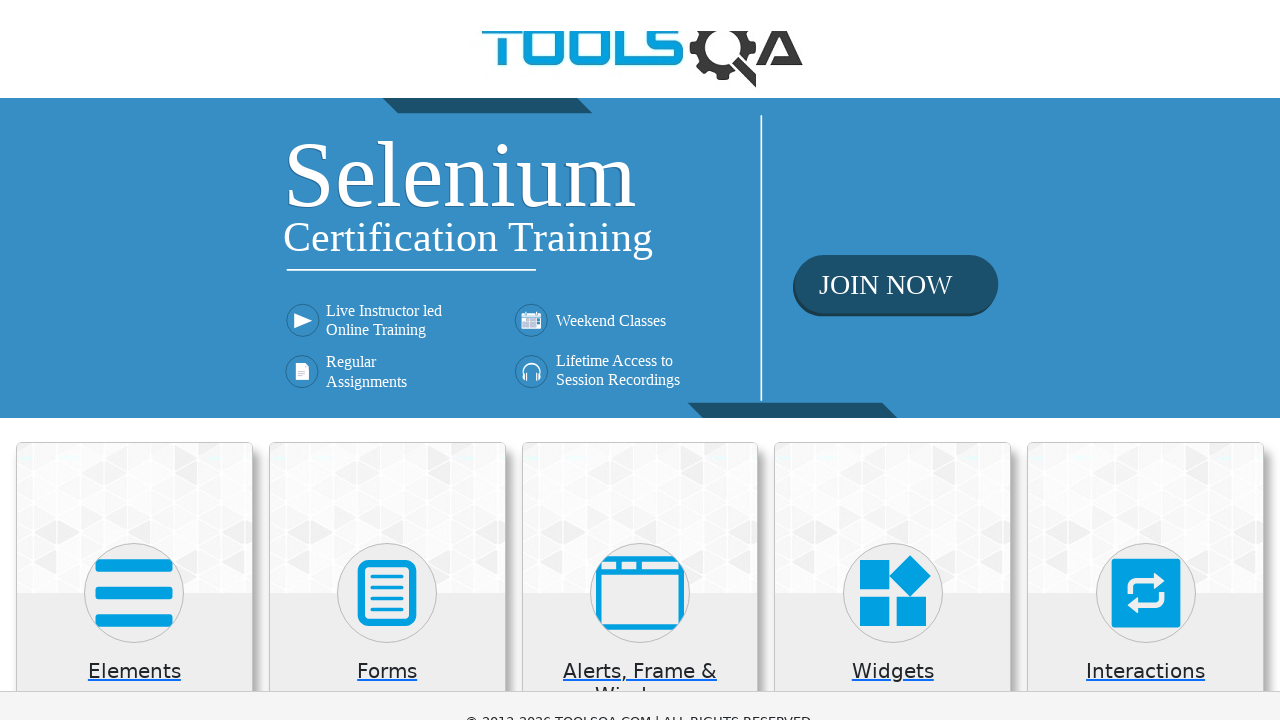

Clicked on 'Alerts, Frame & Windows' menu at (640, 285) on xpath=//h5[text()='Alerts, Frame & Windows']
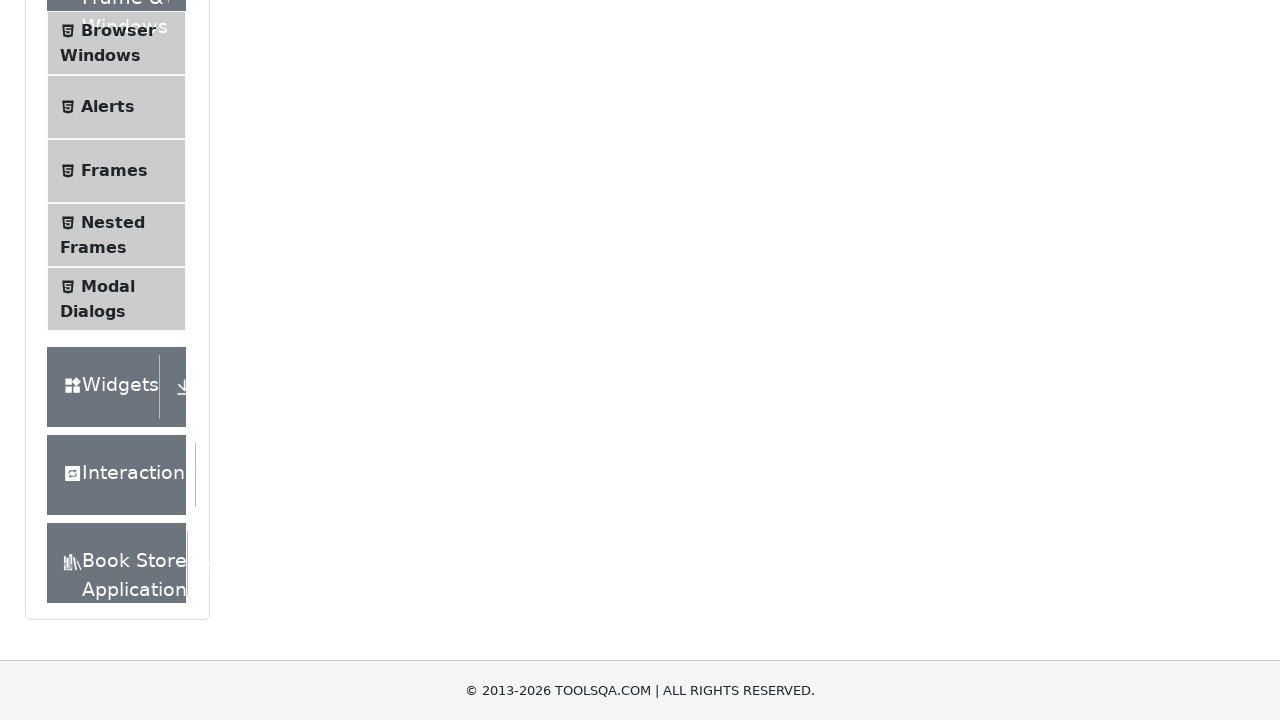

Clicked on 'Frames' submenu at (114, 171) on xpath=//span[text()='Frames']
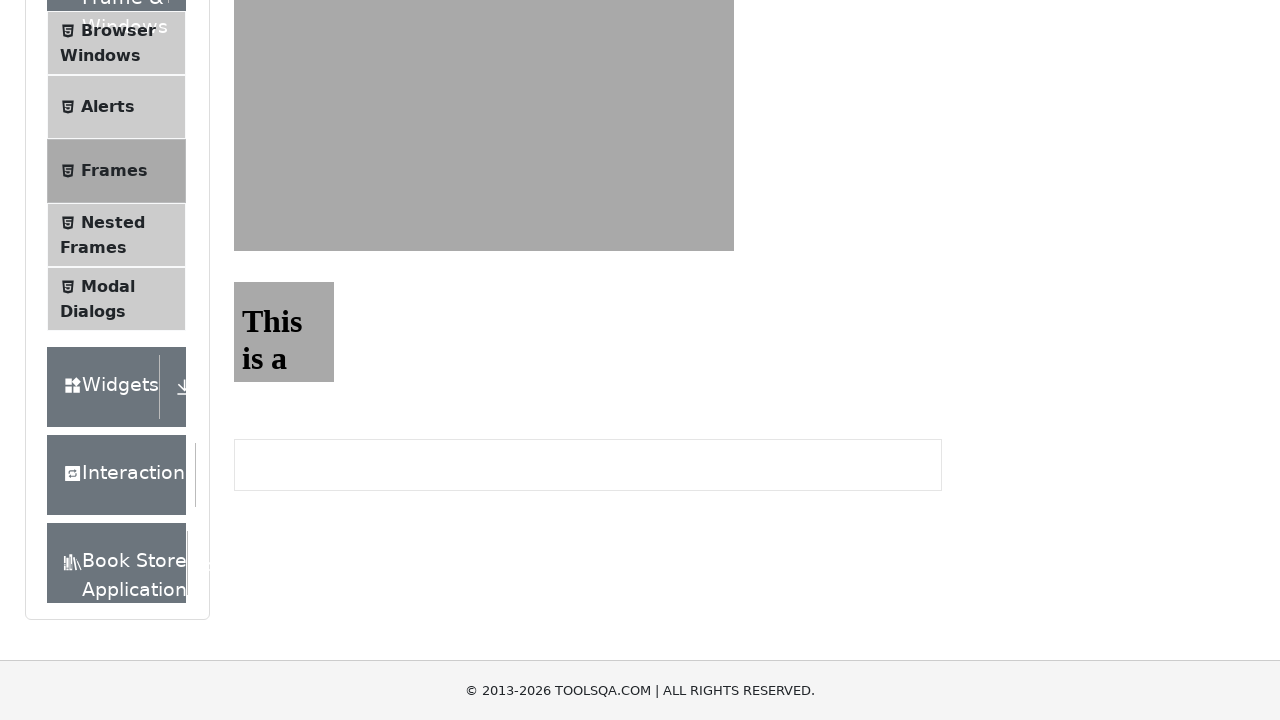

Scrolled down 400px to see frames
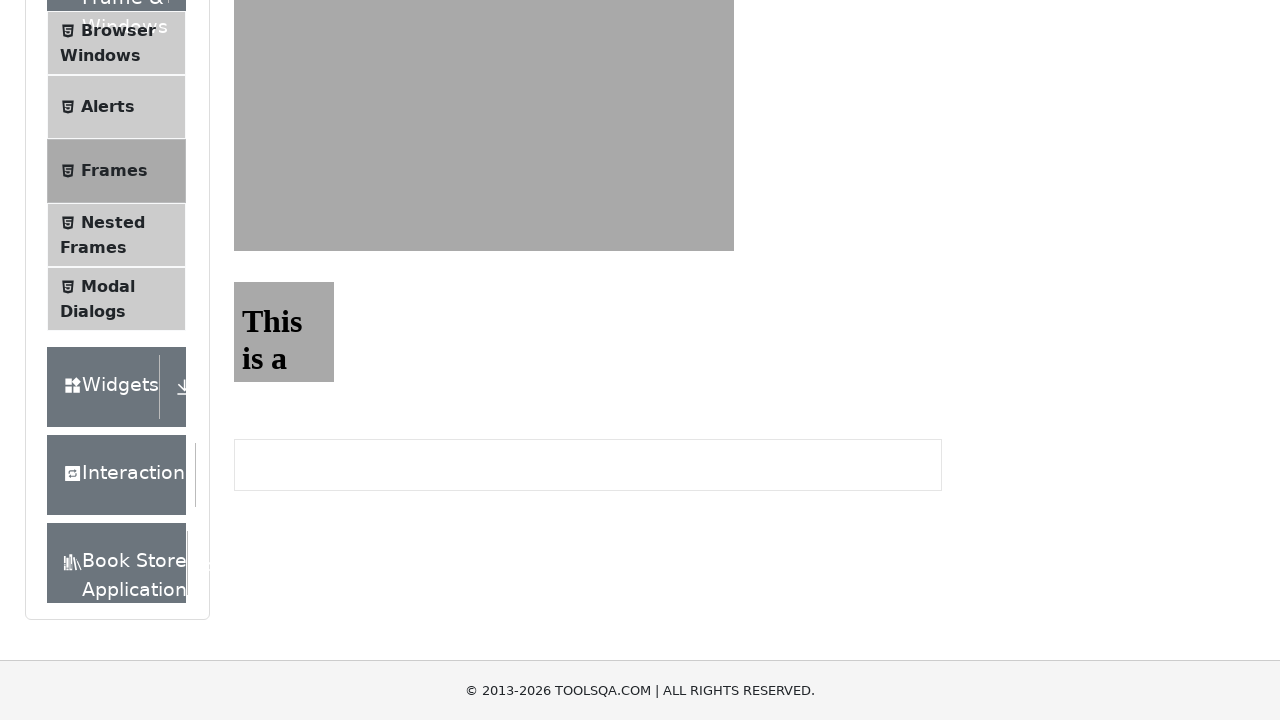

Located frame1 element
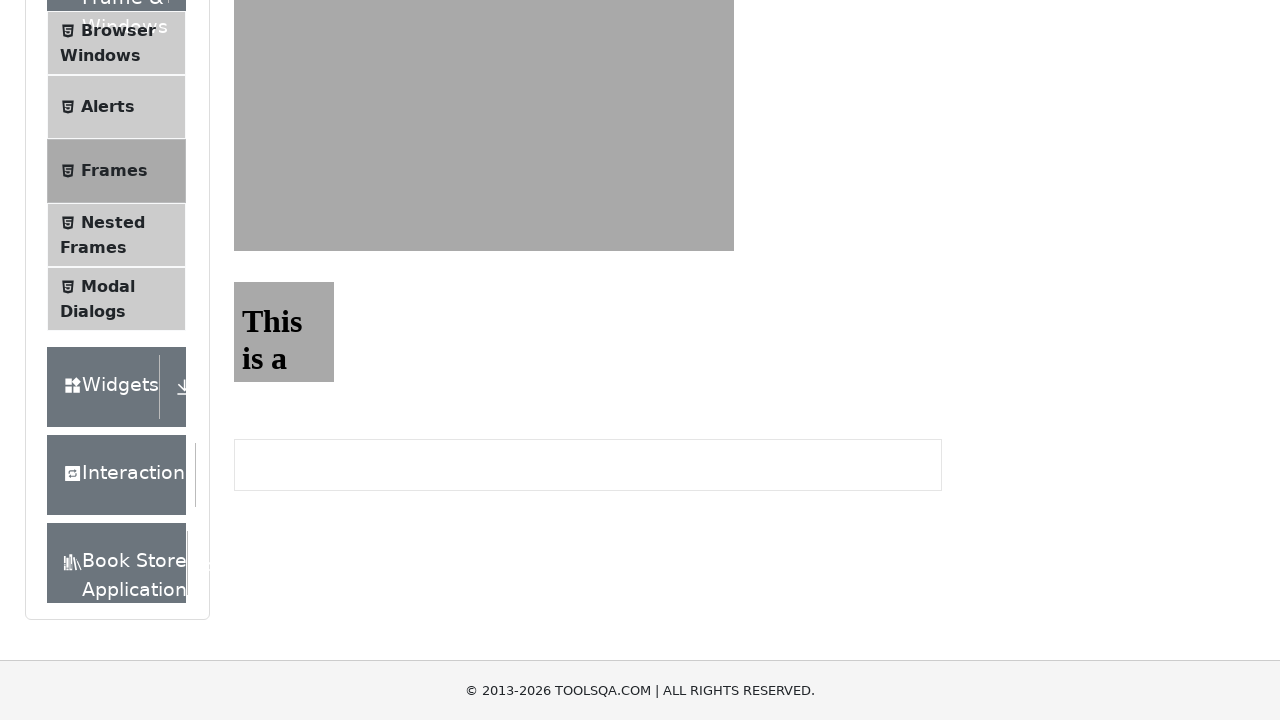

Retrieved text from frame1 sample heading: 'This is a sample page'
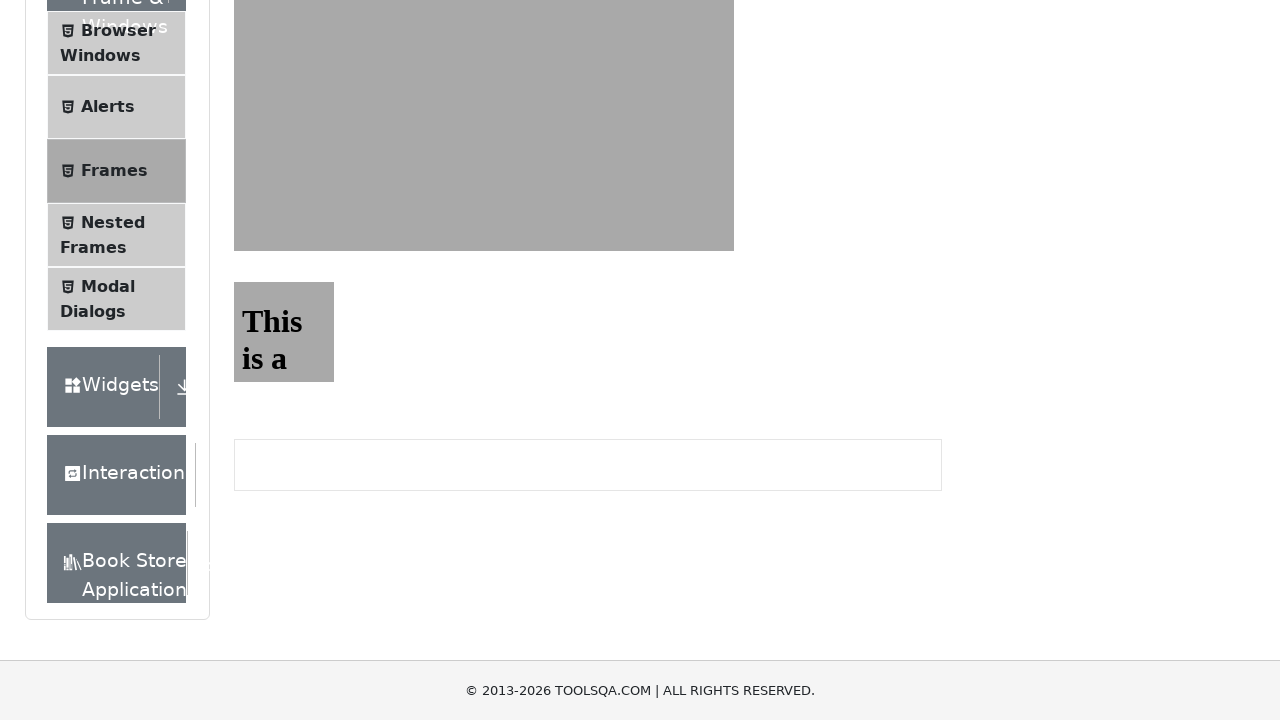

Located frame2 element
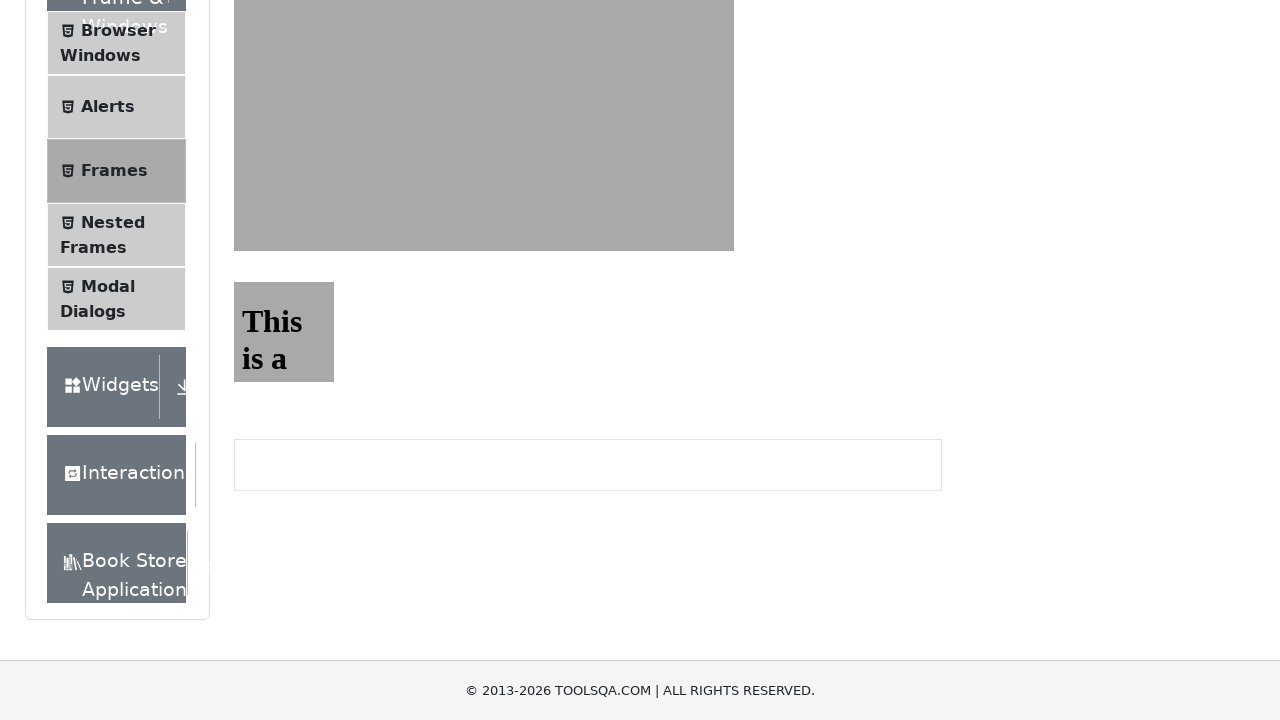

Scrolled 50px right and 50px down within frame2
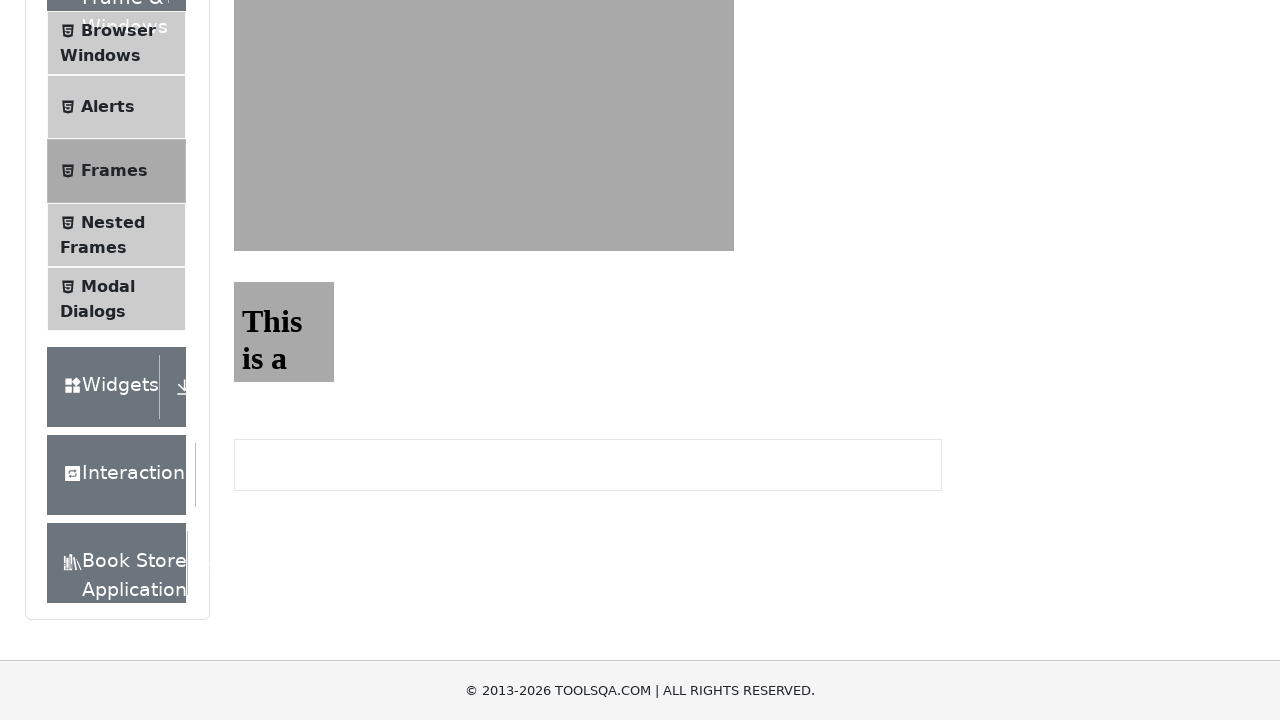

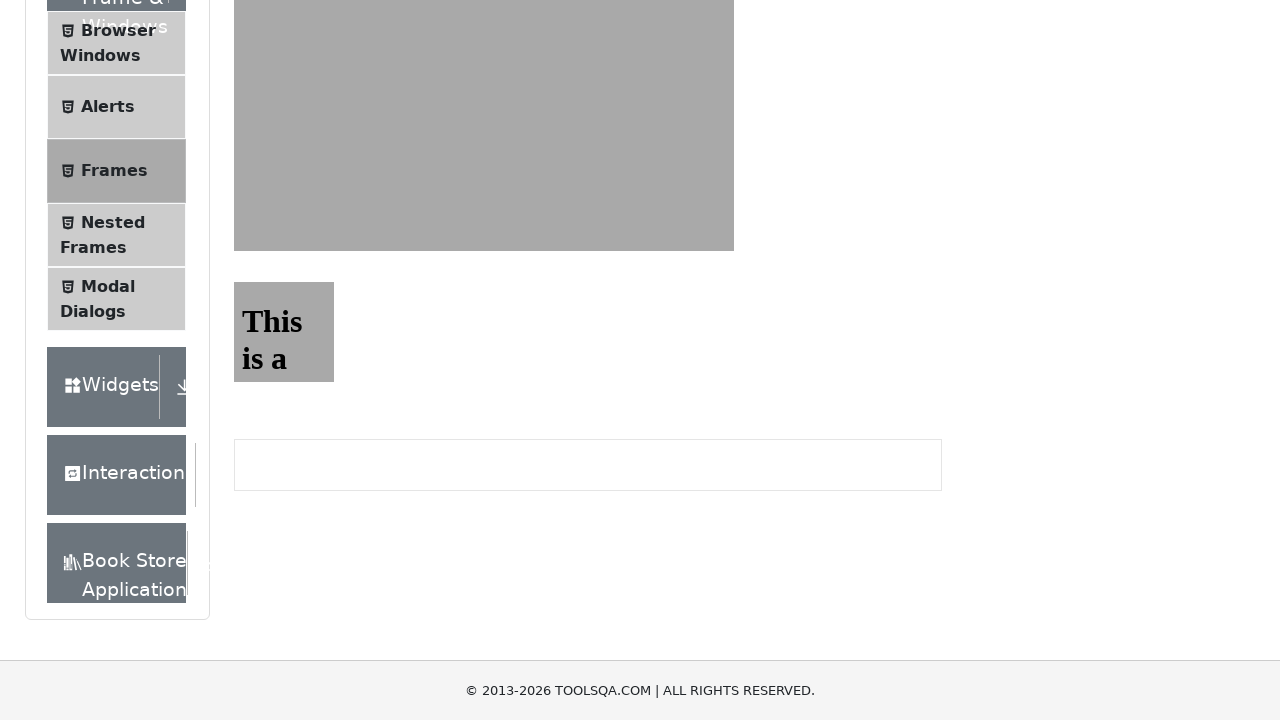